Tests file download functionality by clicking on a download link for LambdaTest.txt file

Starting URL: https://the-internet.herokuapp.com/download

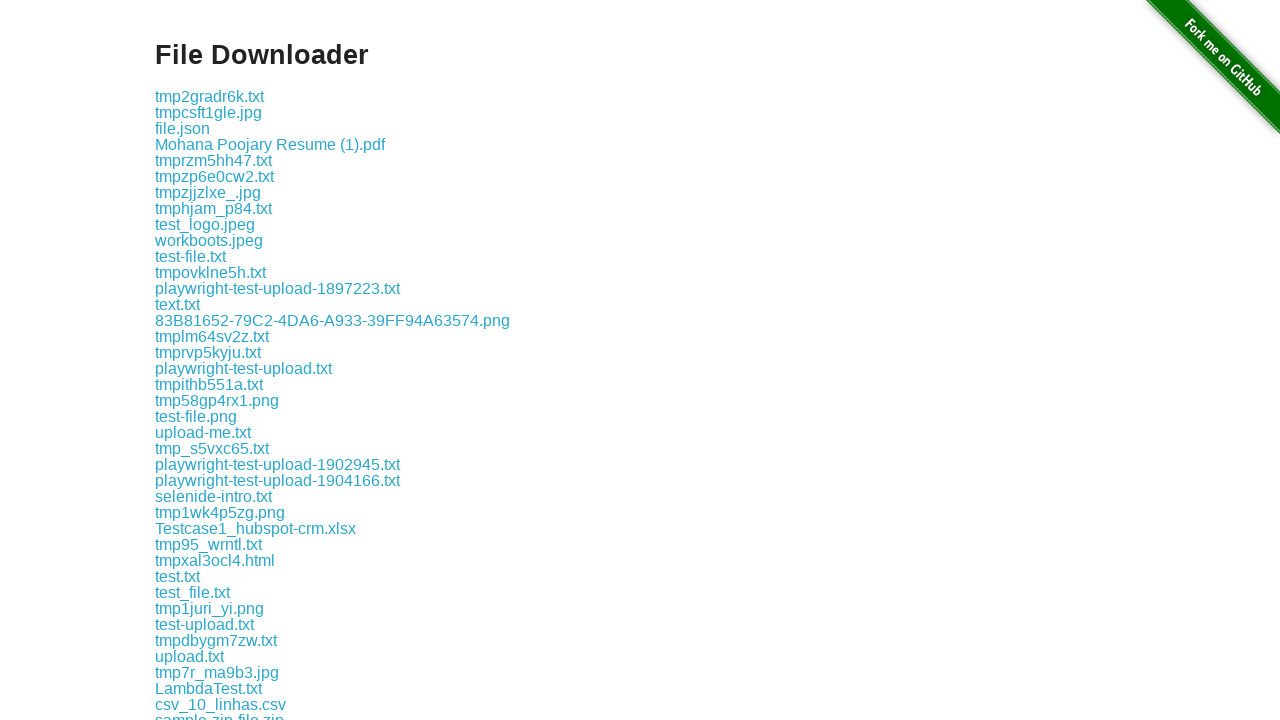

Clicked on LambdaTest.txt download link at (208, 688) on text=LambdaTest.txt
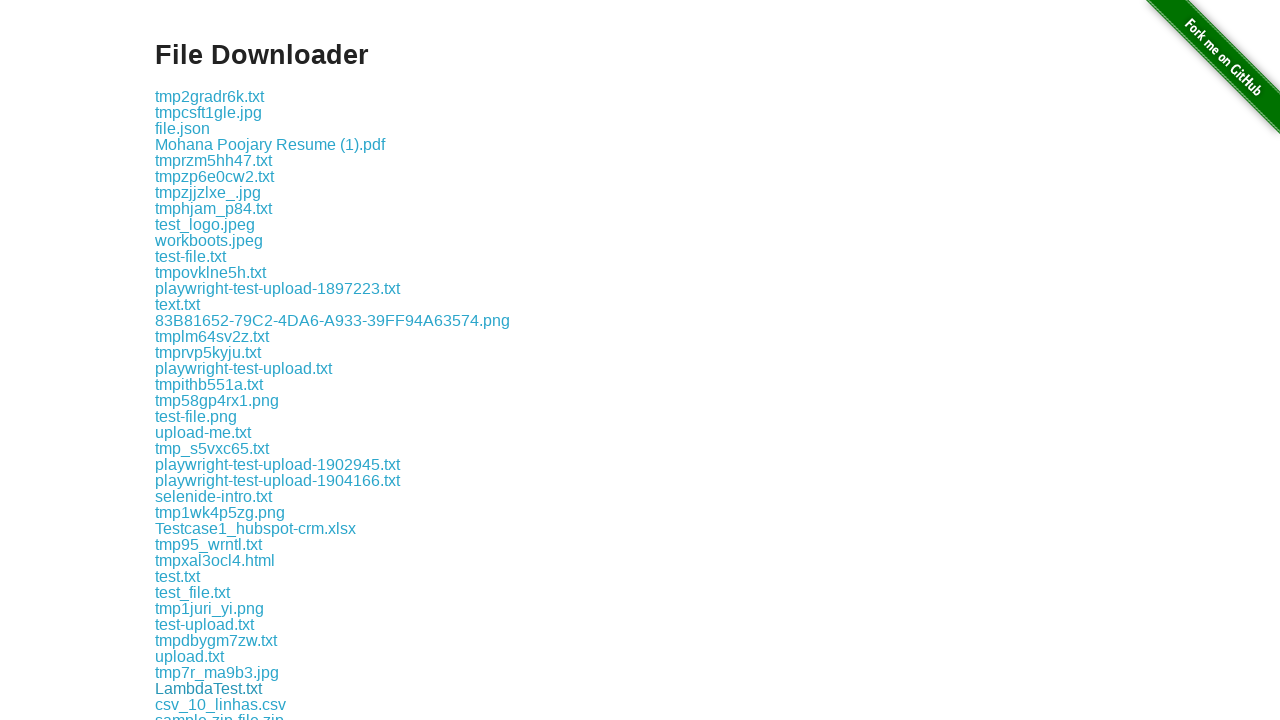

Waited 2 seconds for download to start
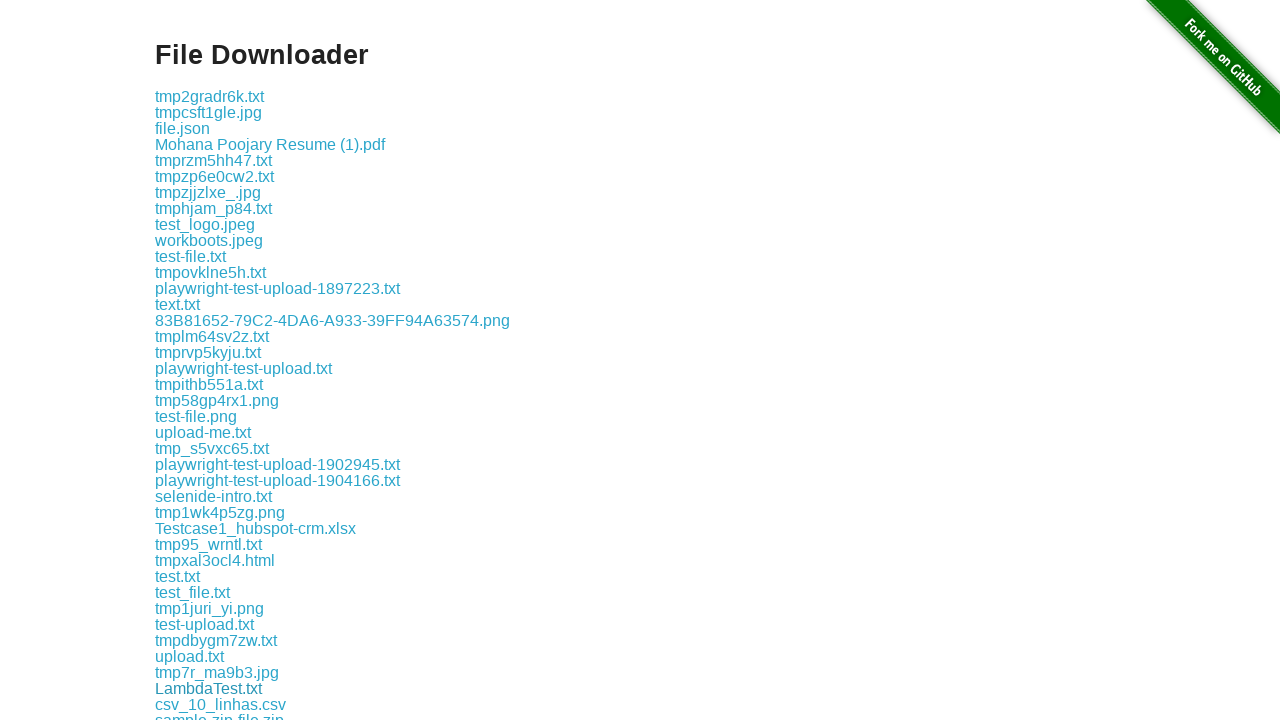

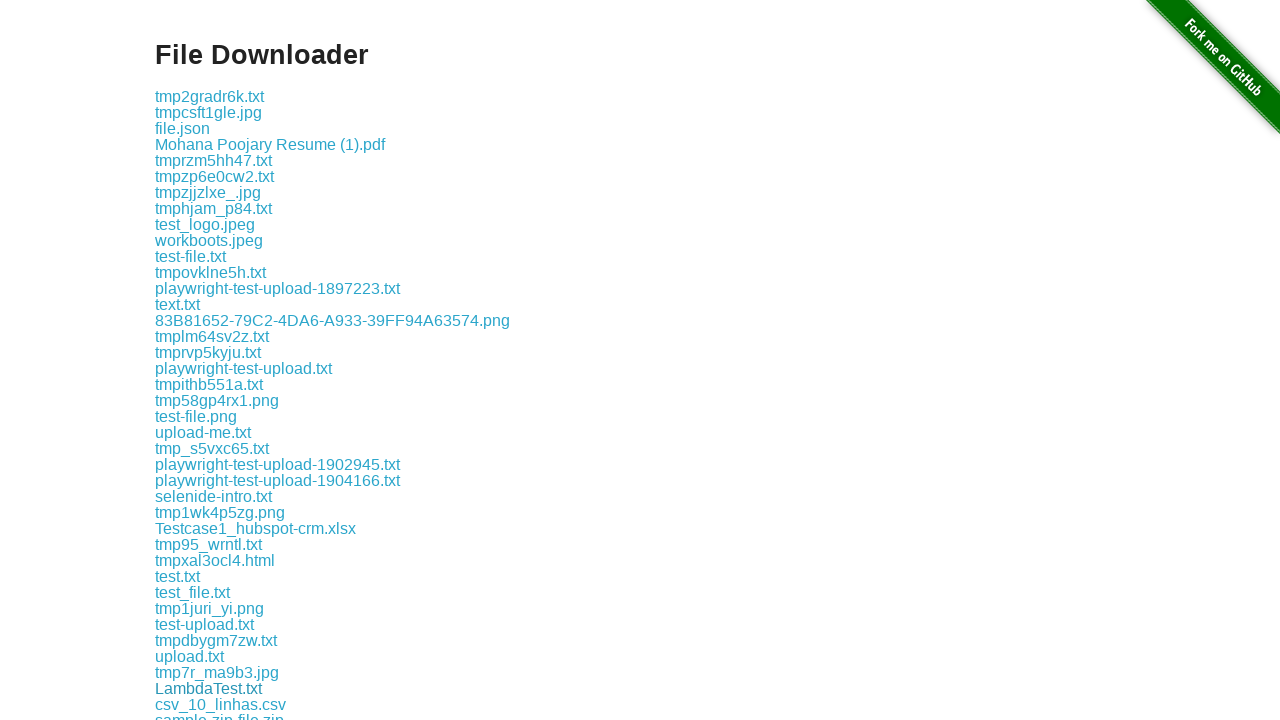